Tests dynamic loading by clicking start button and waiting for loading icon to disappear before verifying Hello World text

Starting URL: http://the-internet.herokuapp.com/dynamic_loading/2

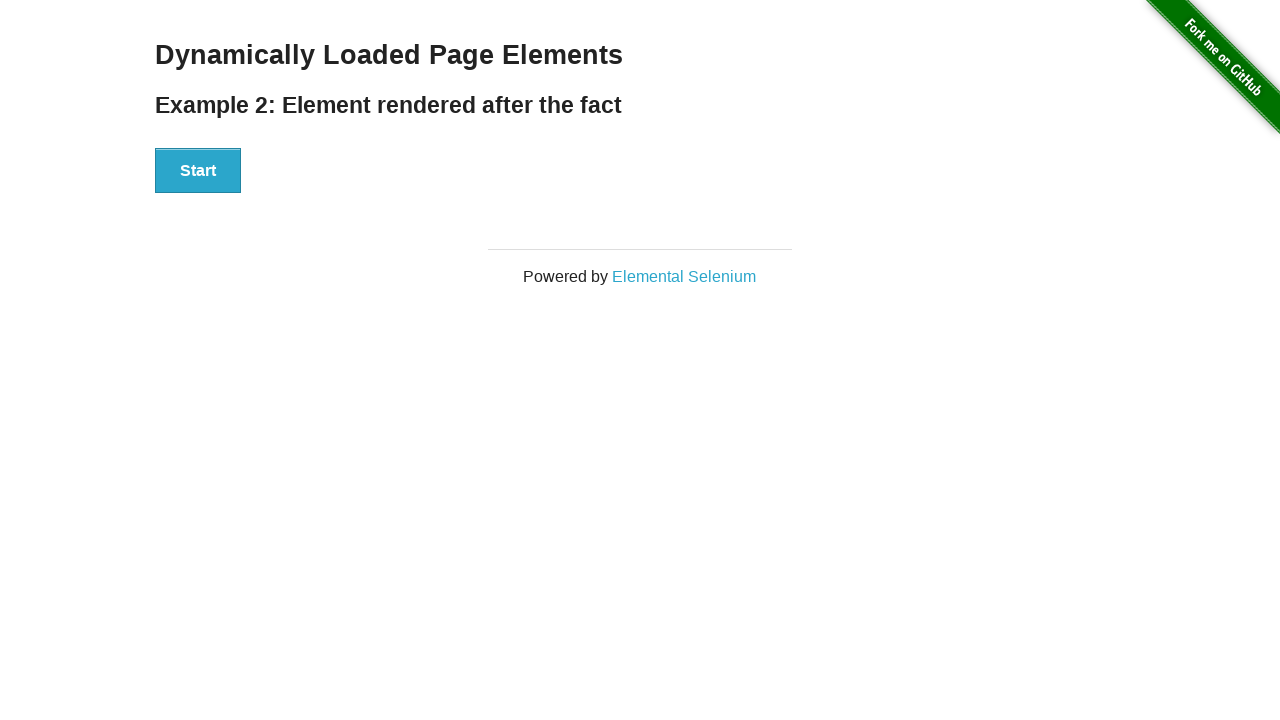

Clicked start button at (198, 171) on xpath=//div[@id='start']/button
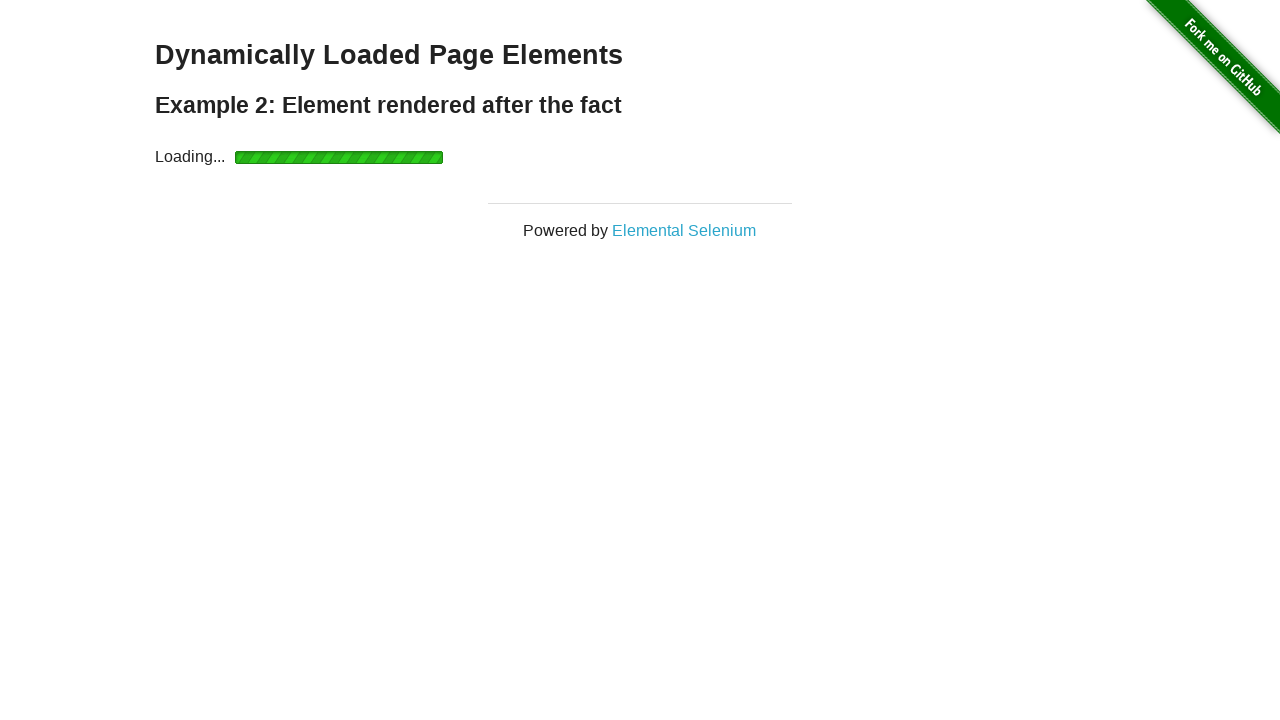

Waited for loading icon to disappear
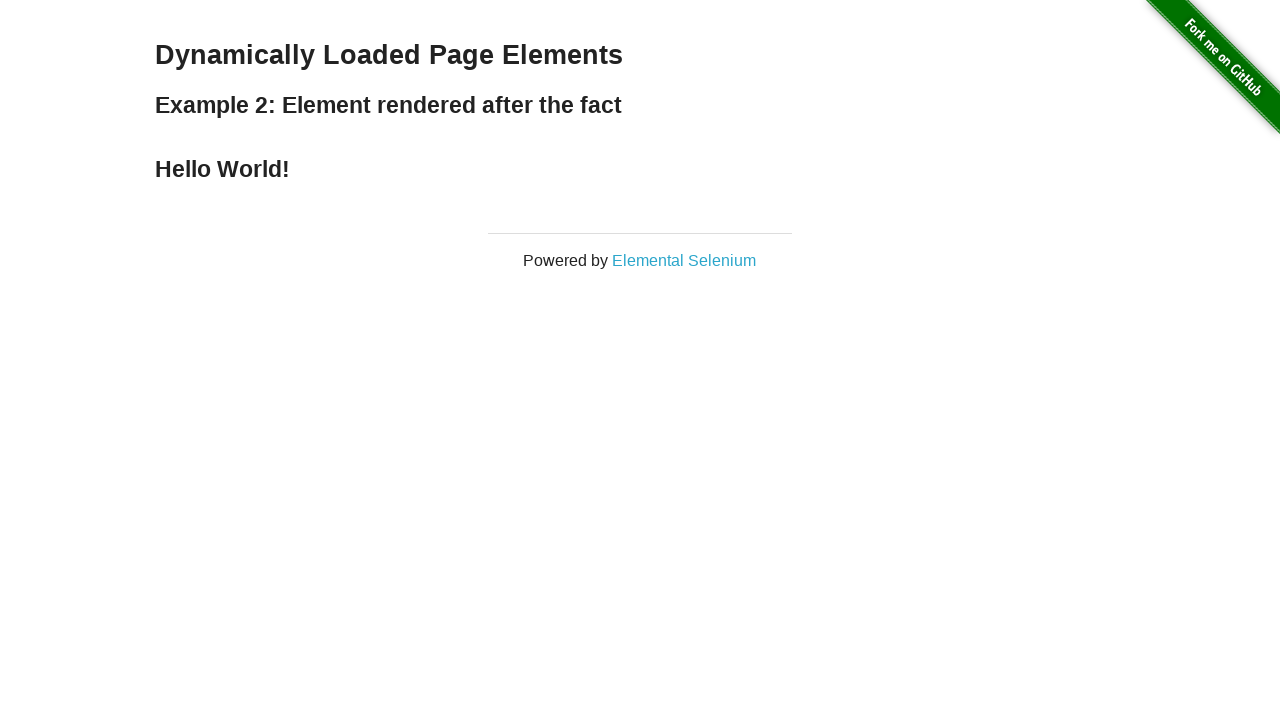

Verified Hello World text is visible
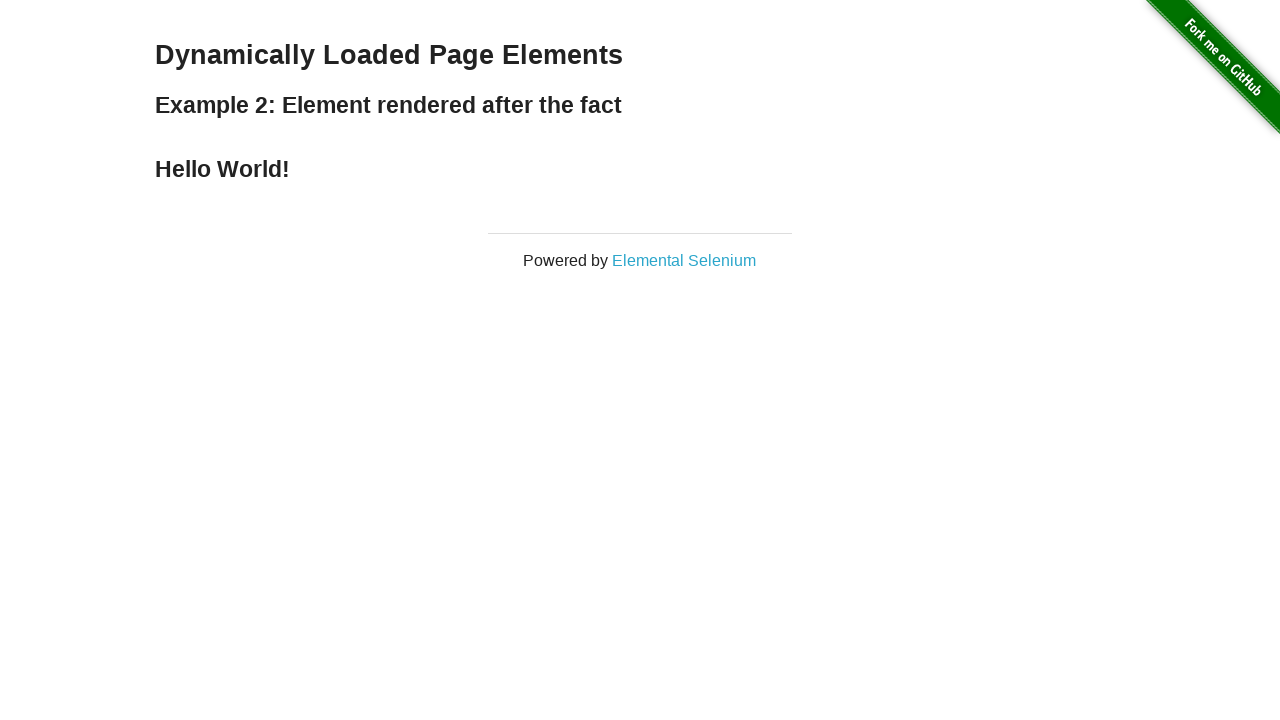

Verified Hello World text content matches expected value
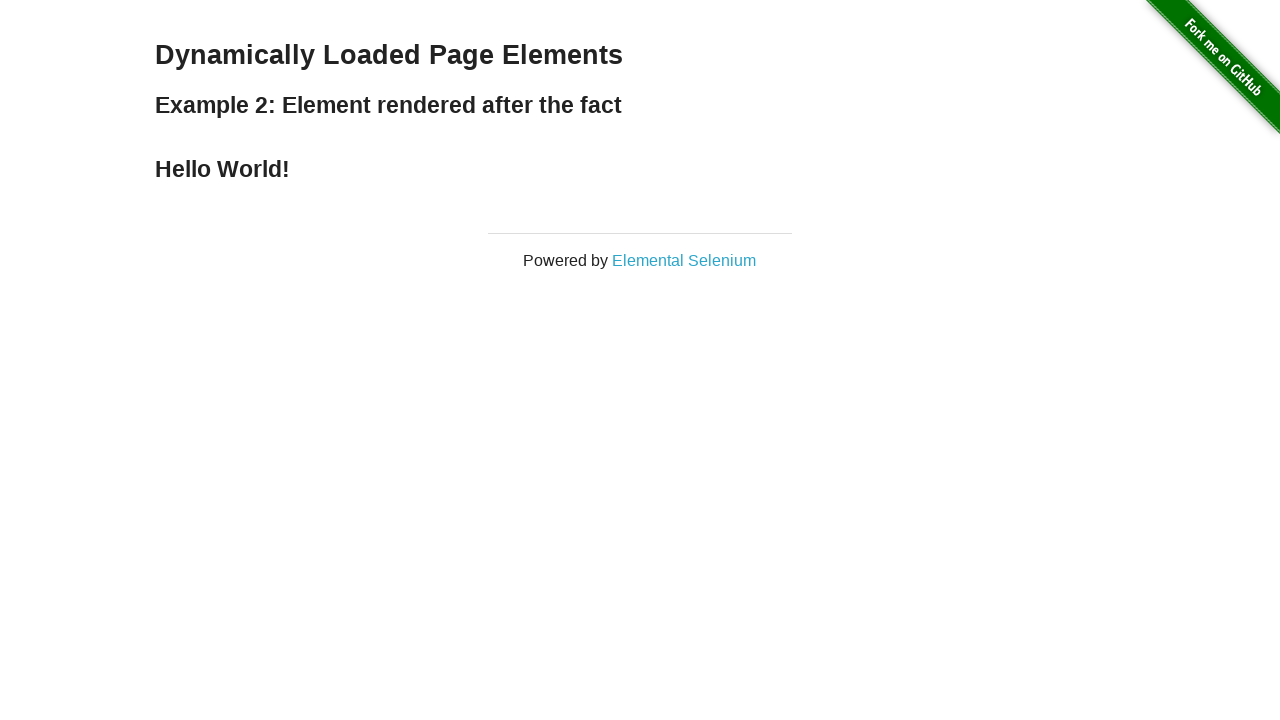

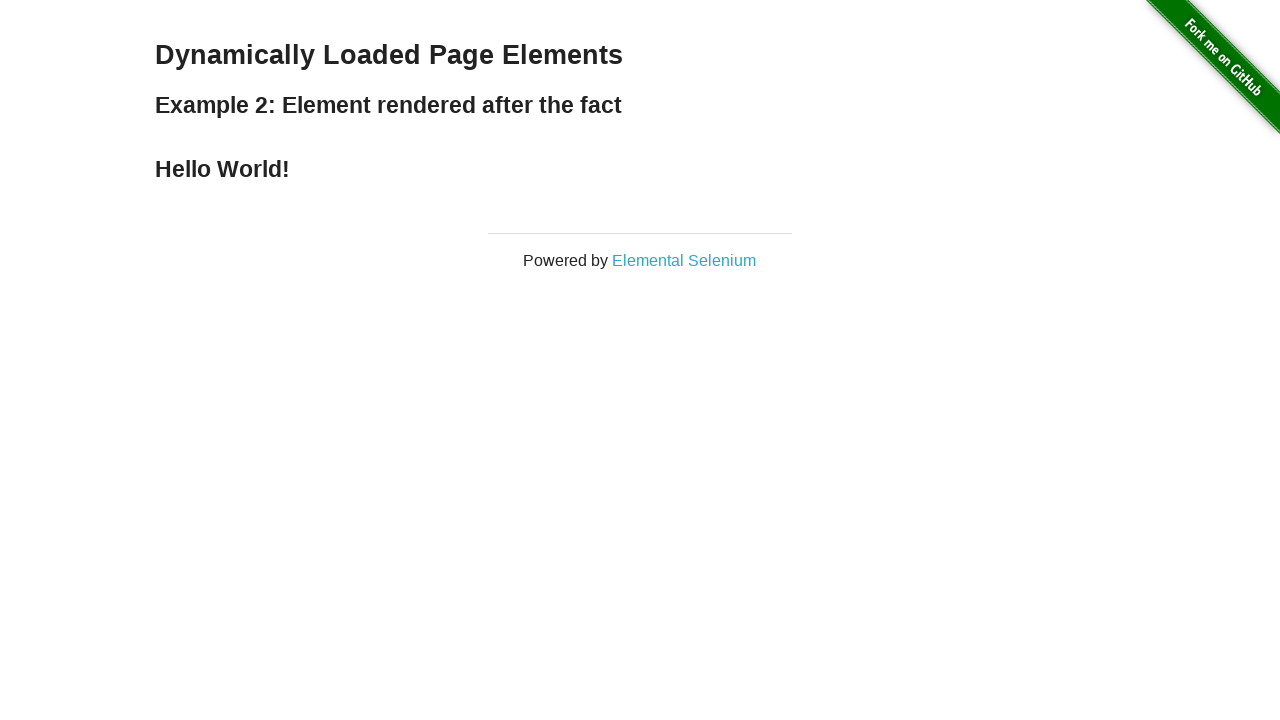